Tests jQuery UI custom dropdown by selecting different speed options (Slow, Fast, Slower, Faster) and verifying the selected value is displayed correctly.

Starting URL: https://jqueryui.com/resources/demos/selectmenu/default.html

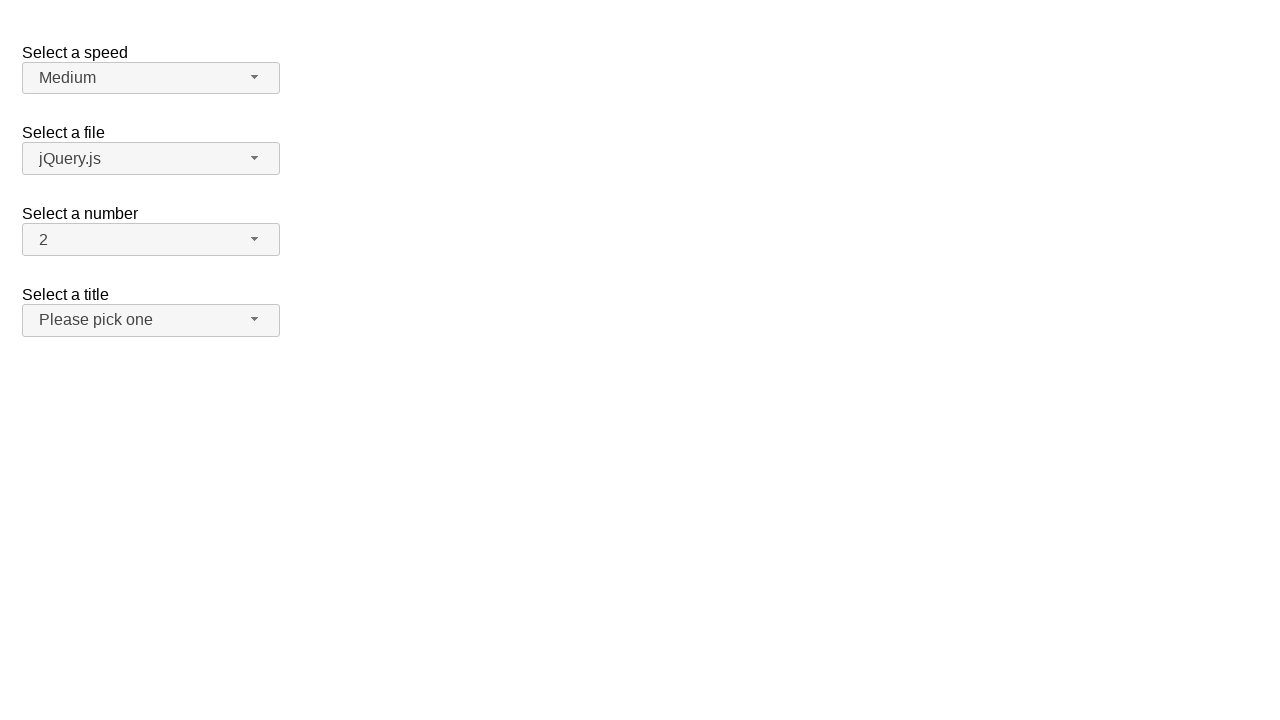

Clicked speed dropdown button to open menu at (151, 78) on span#speed-button
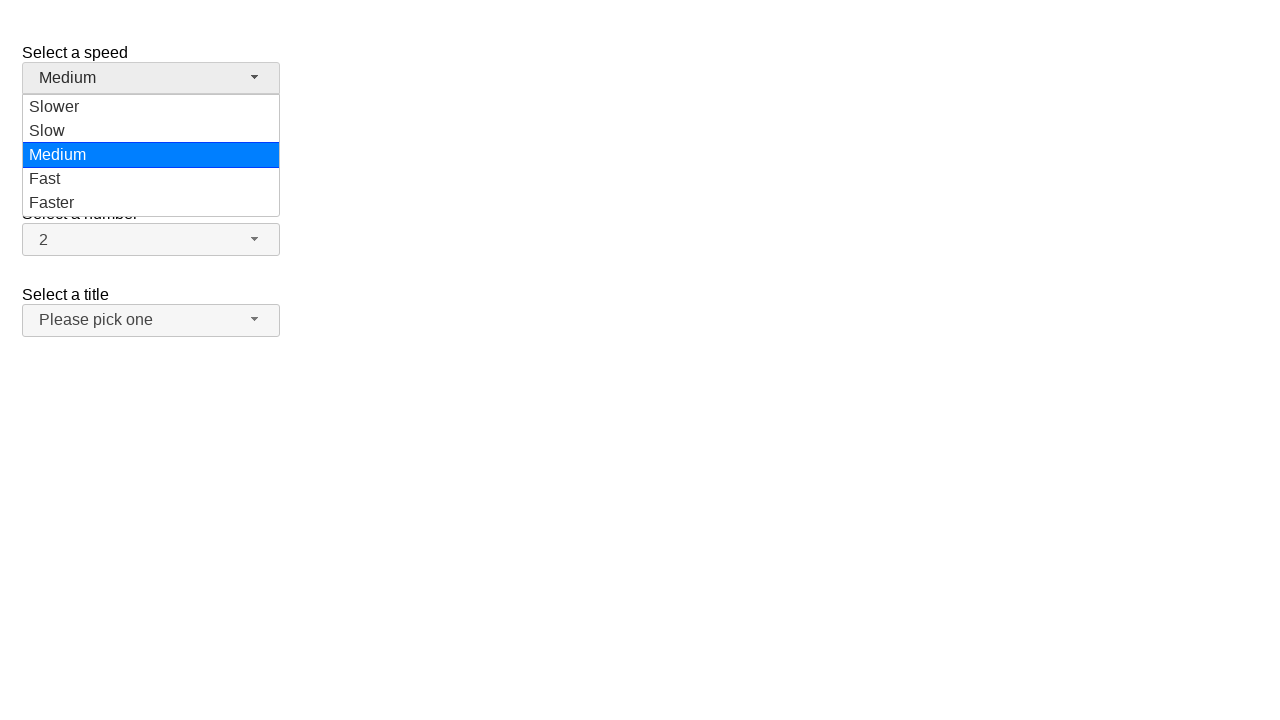

Speed dropdown menu options loaded
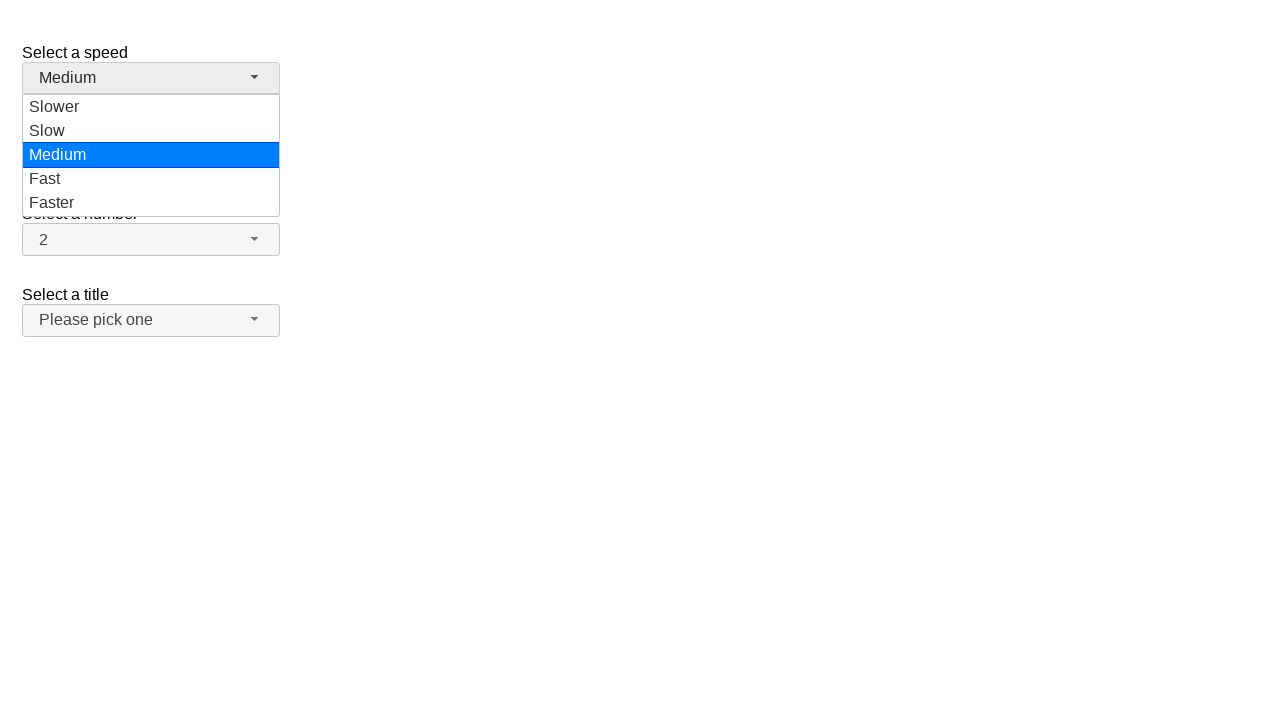

Selected 'Slow' from speed dropdown at (151, 107) on ul#speed-menu div[role='option']:has-text('Slow')
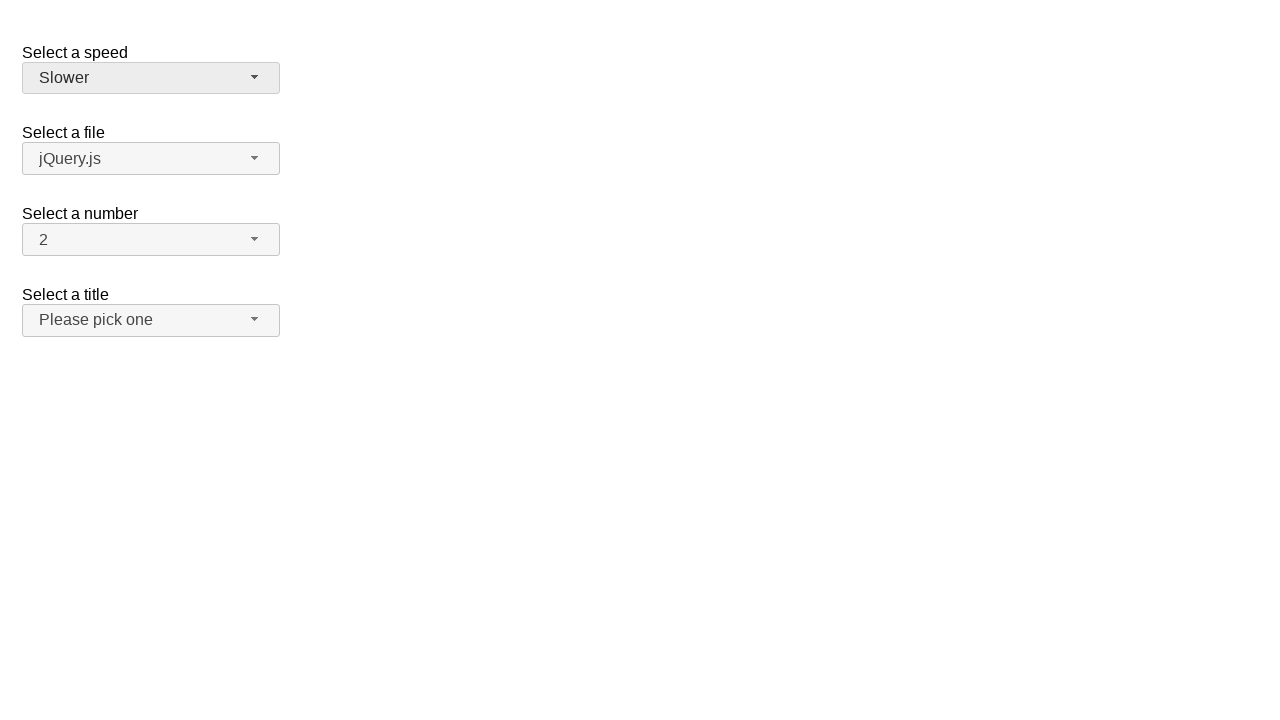

Waited 1 second after selecting 'Slow'
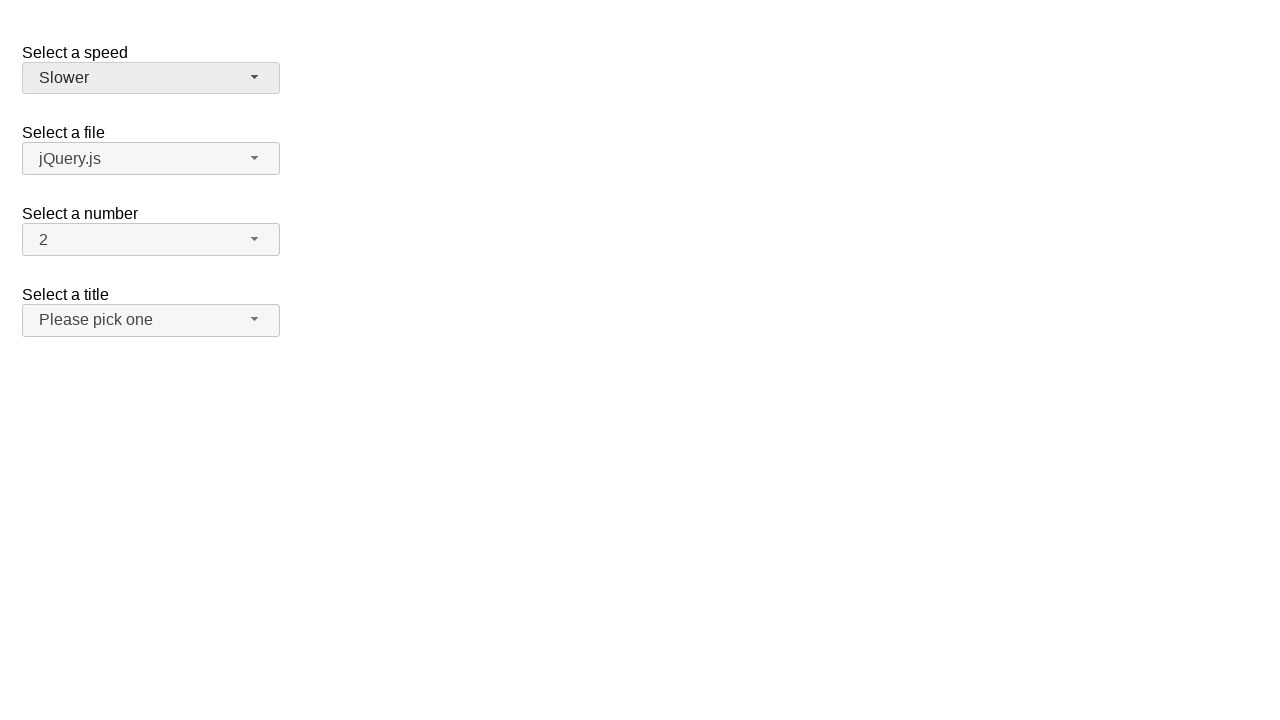

Clicked speed dropdown button to open menu at (151, 78) on span#speed-button
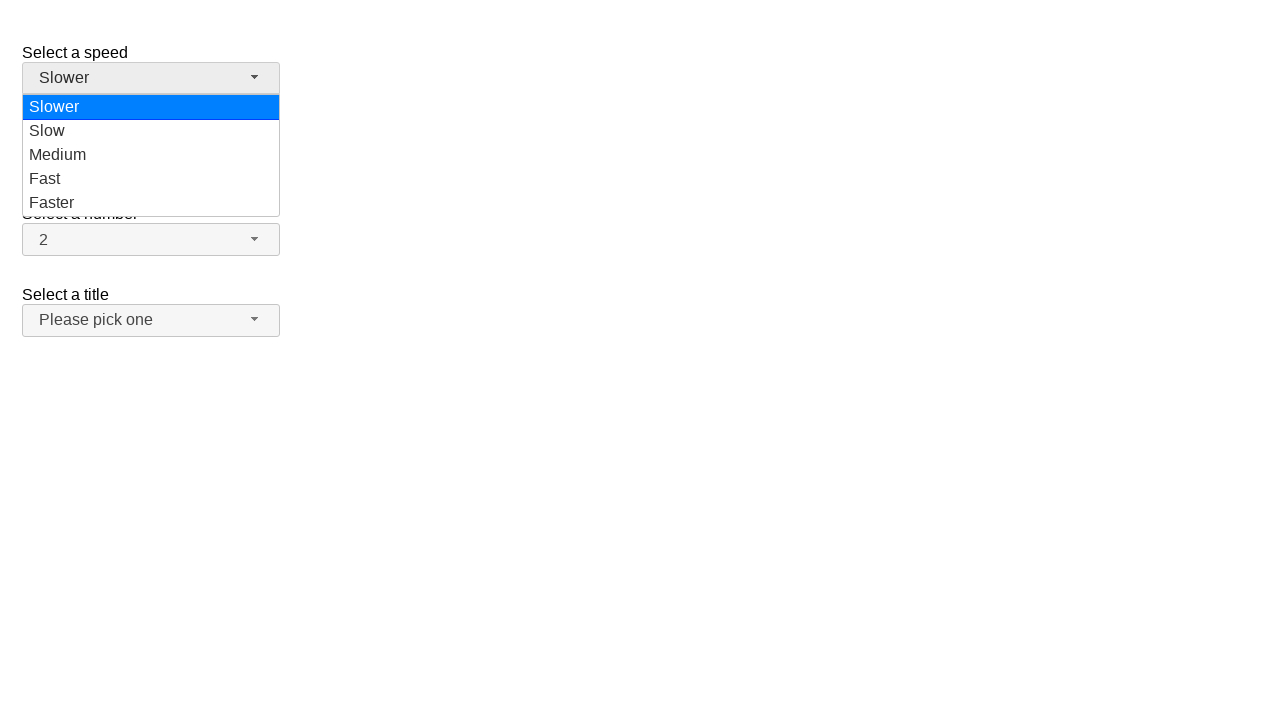

Speed dropdown menu options loaded
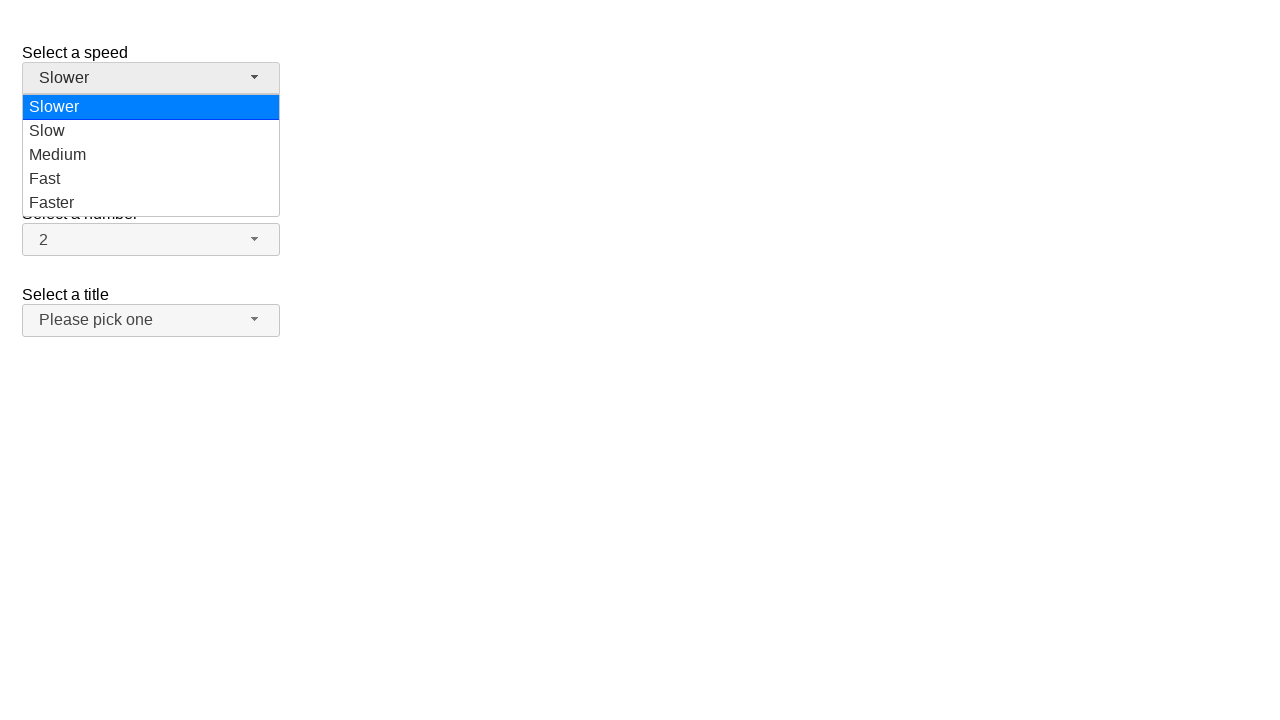

Selected 'Fast' from speed dropdown at (151, 179) on ul#speed-menu div[role='option']:has-text('Fast')
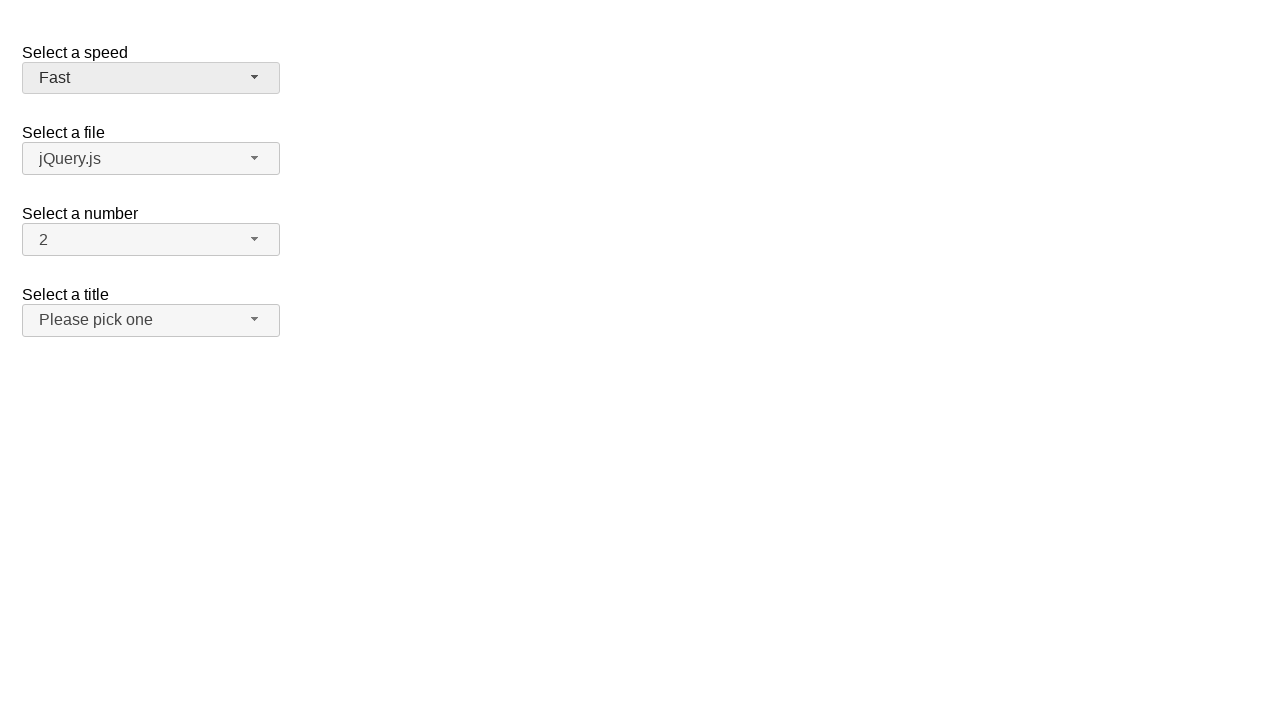

Waited 1 second after selecting 'Fast'
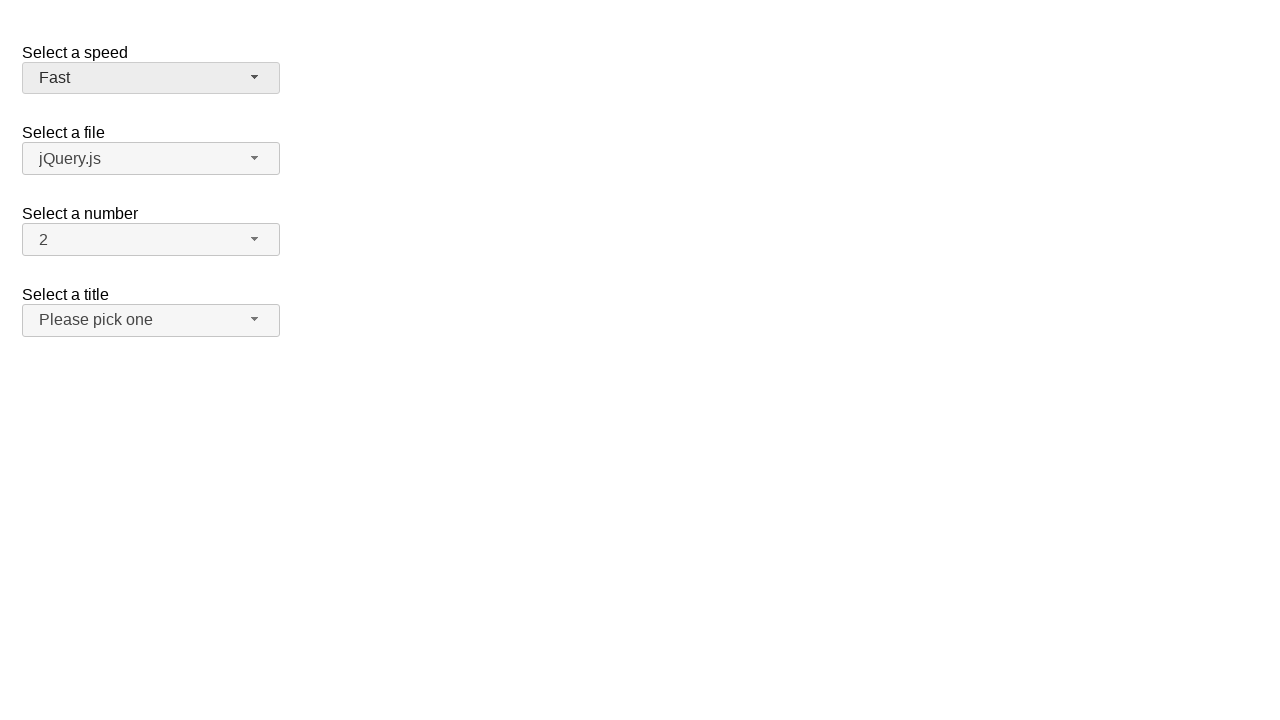

Clicked speed dropdown button to open menu at (151, 78) on span#speed-button
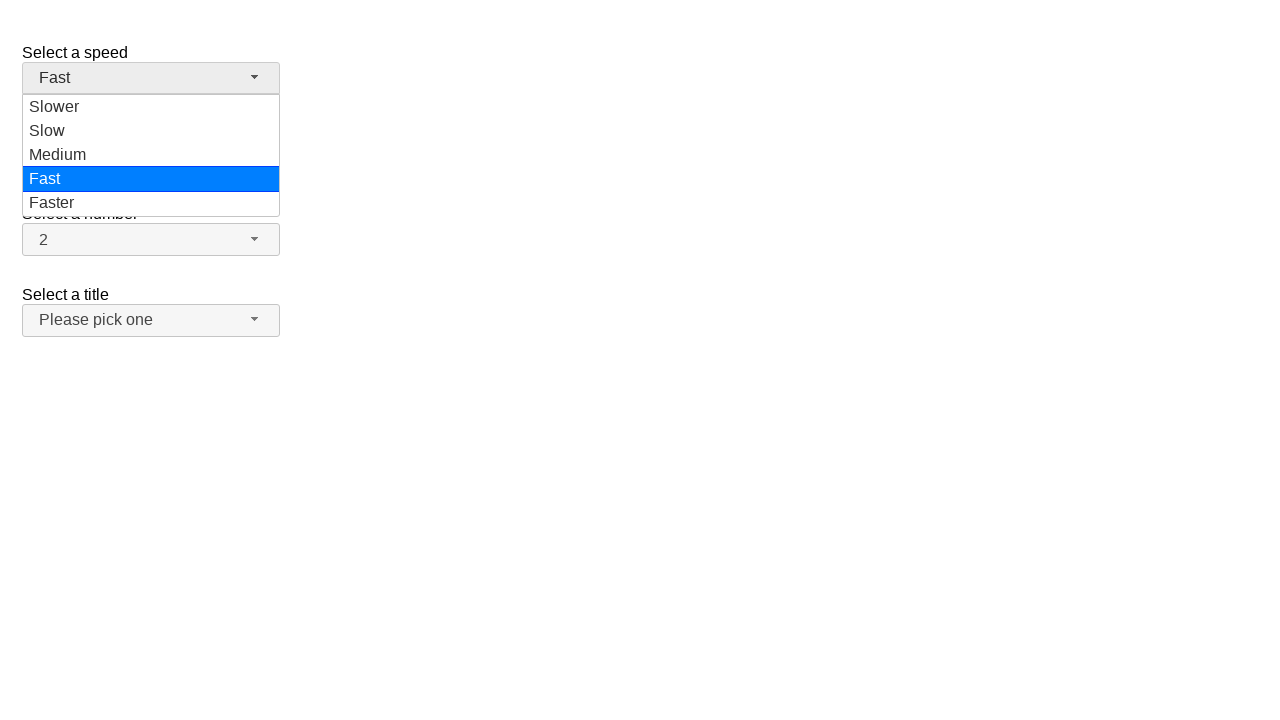

Speed dropdown menu options loaded
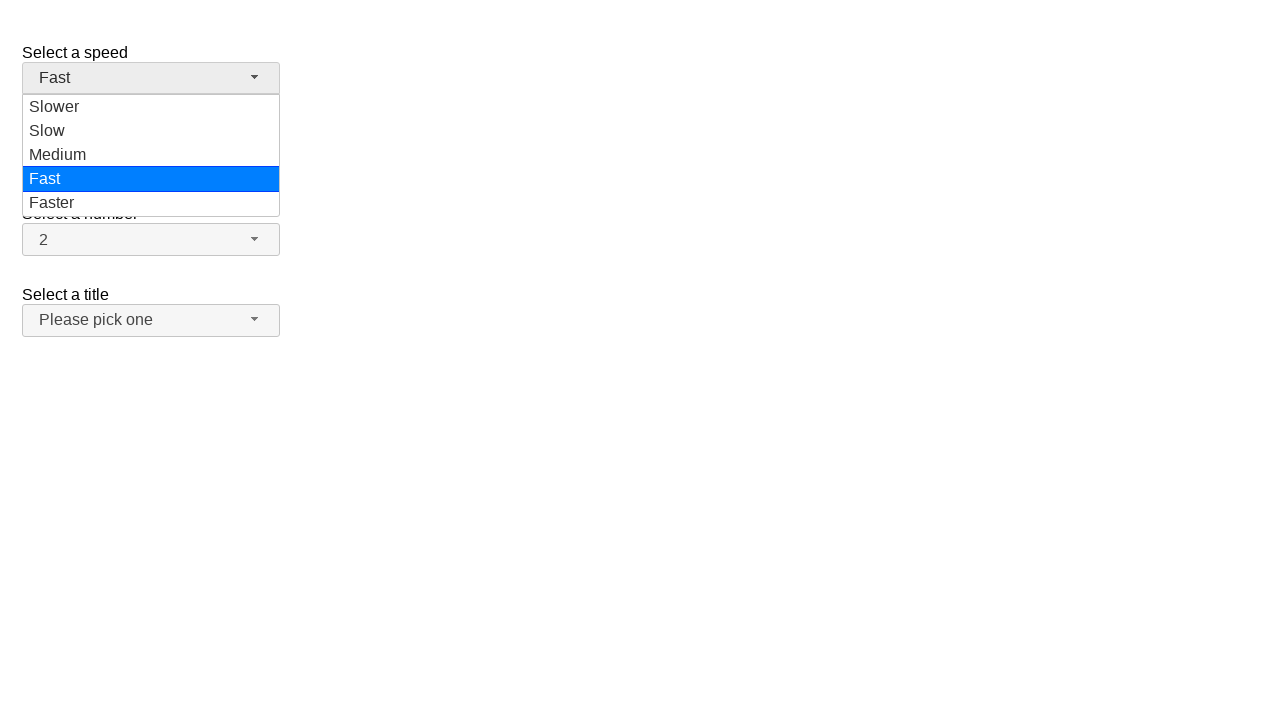

Selected 'Slower' from speed dropdown at (151, 107) on ul#speed-menu div[role='option']:has-text('Slower')
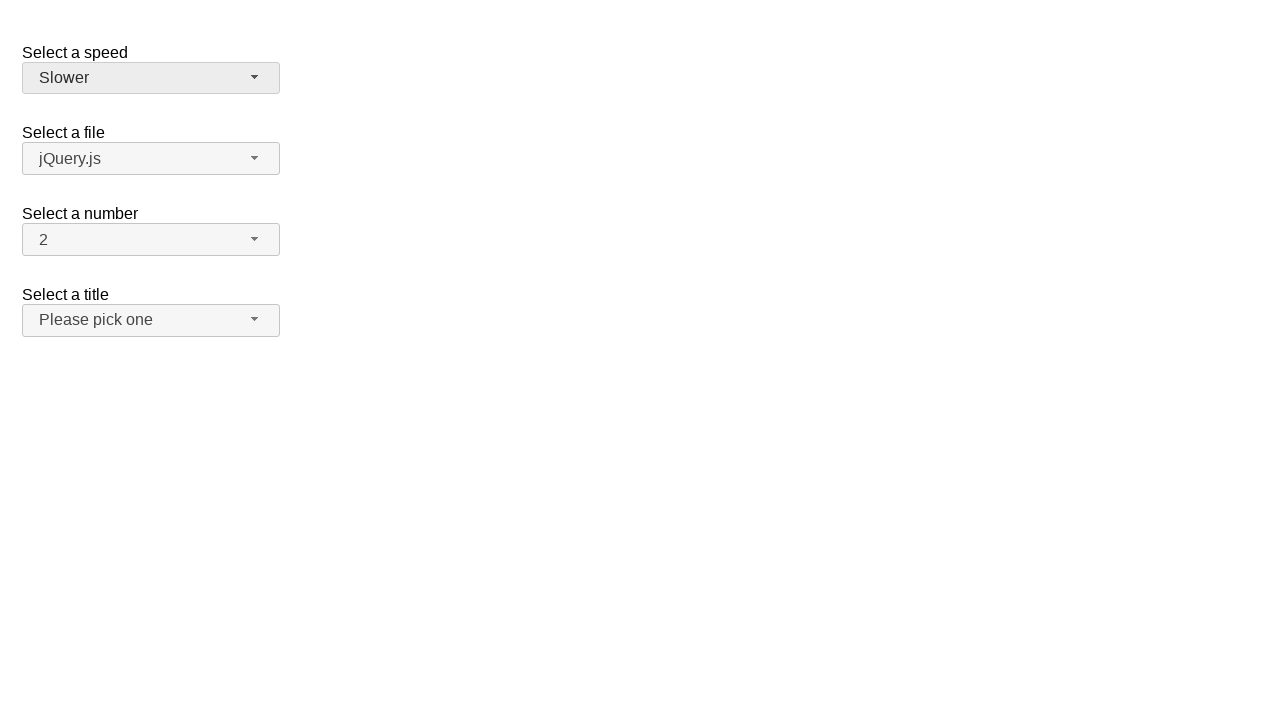

Waited 1 second after selecting 'Slower'
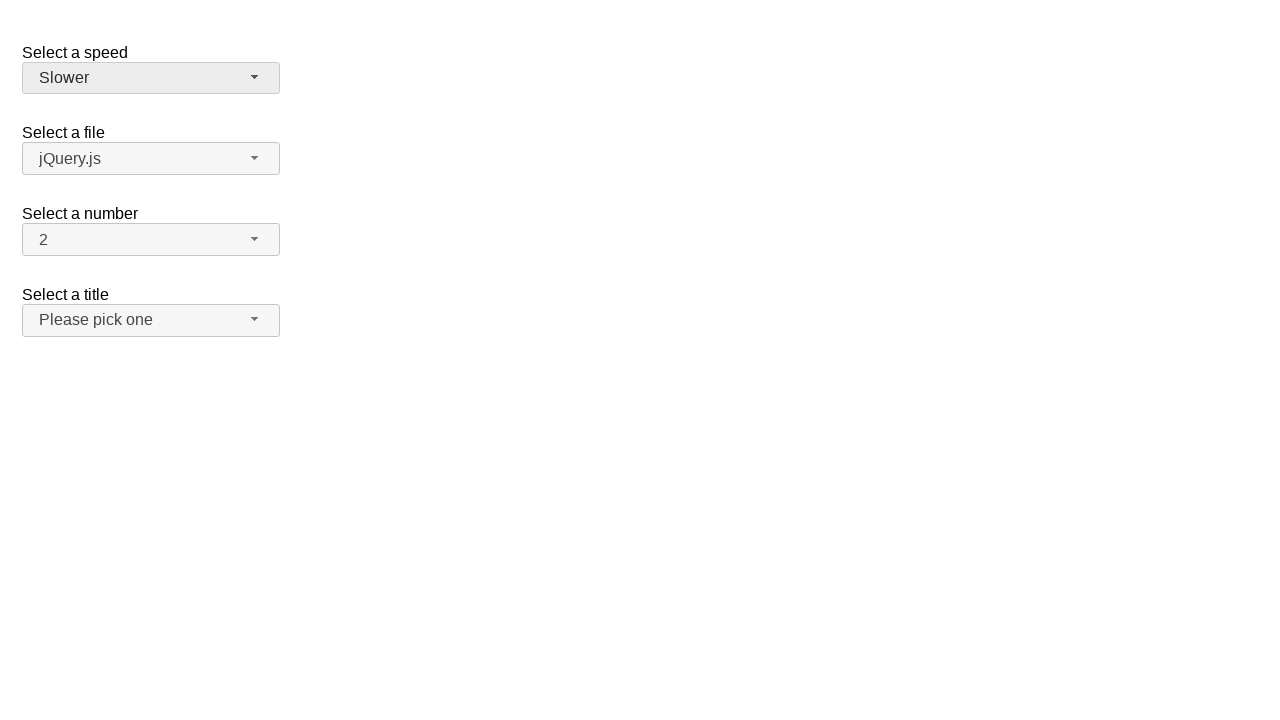

Clicked speed dropdown button to open menu at (151, 78) on span#speed-button
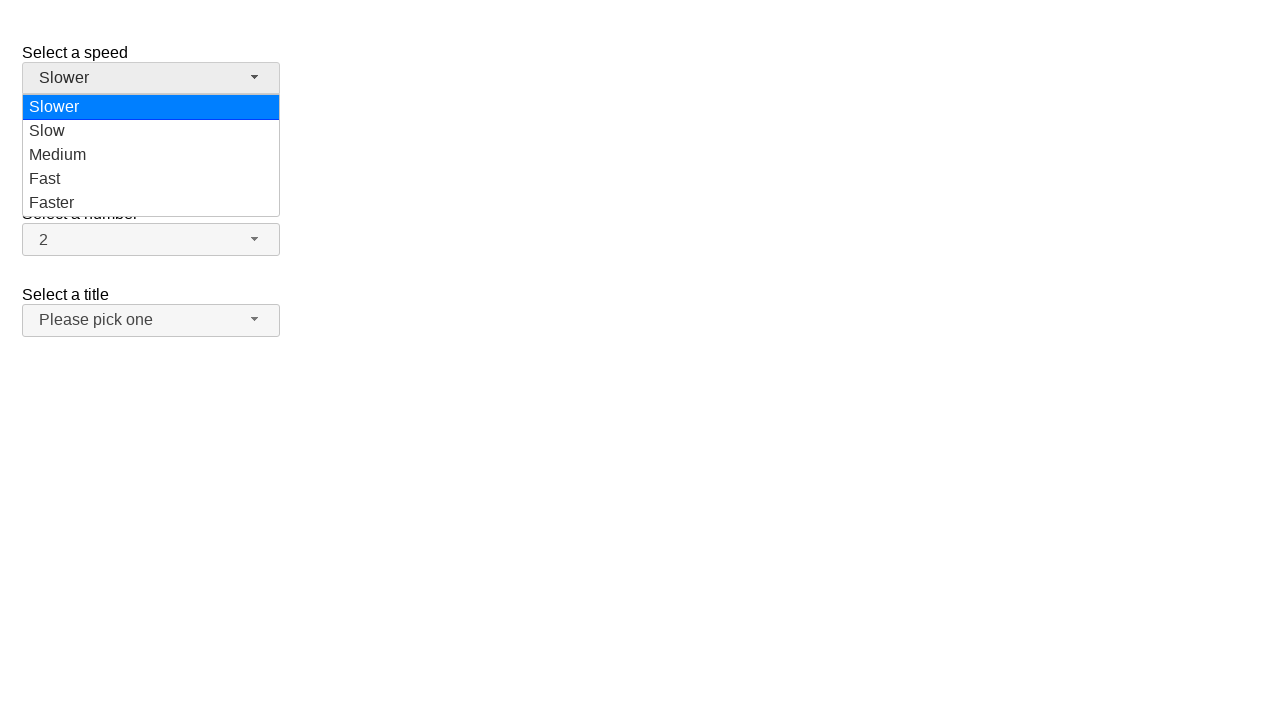

Speed dropdown menu options loaded
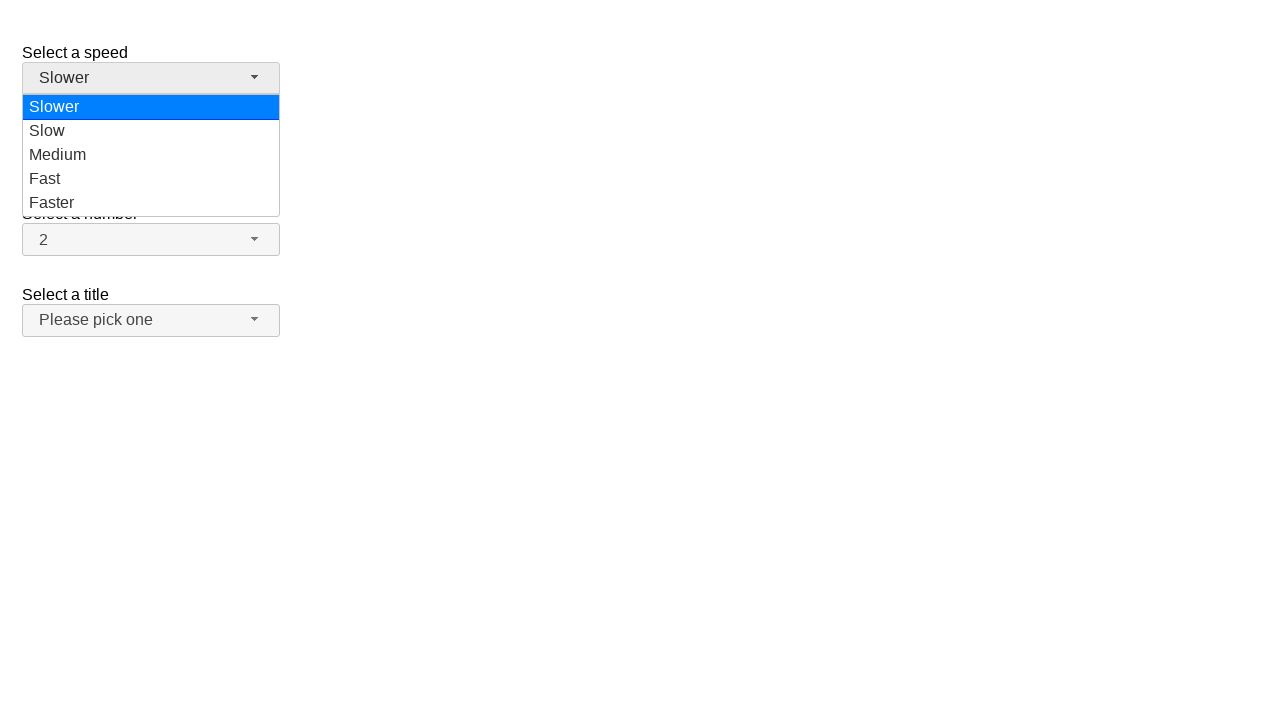

Selected 'Faster' from speed dropdown at (151, 203) on ul#speed-menu div[role='option']:has-text('Faster')
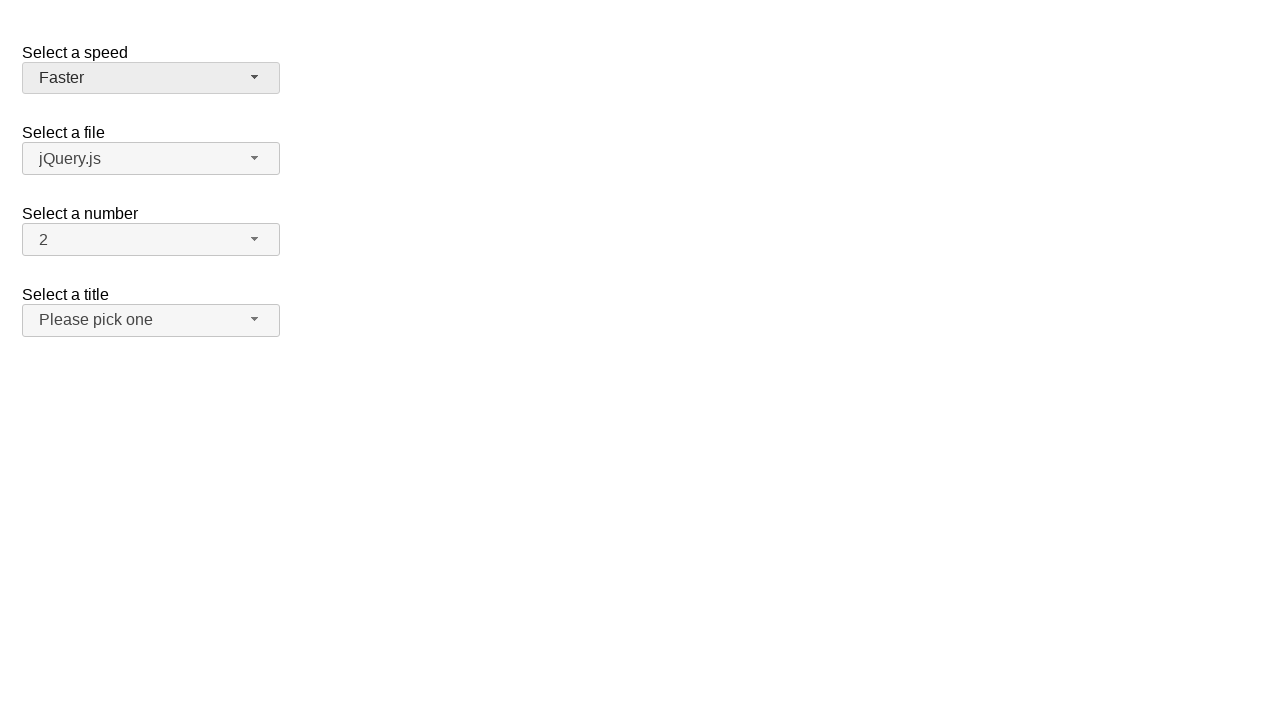

Waited 1 second after selecting 'Faster'
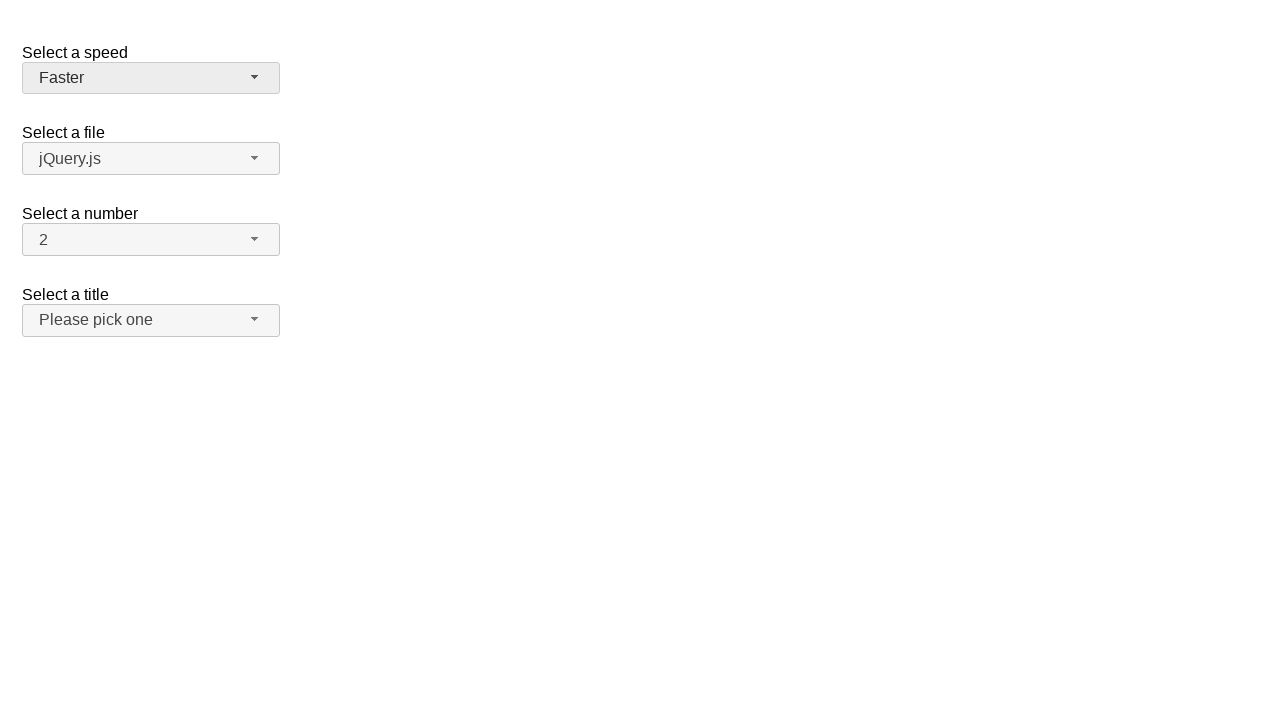

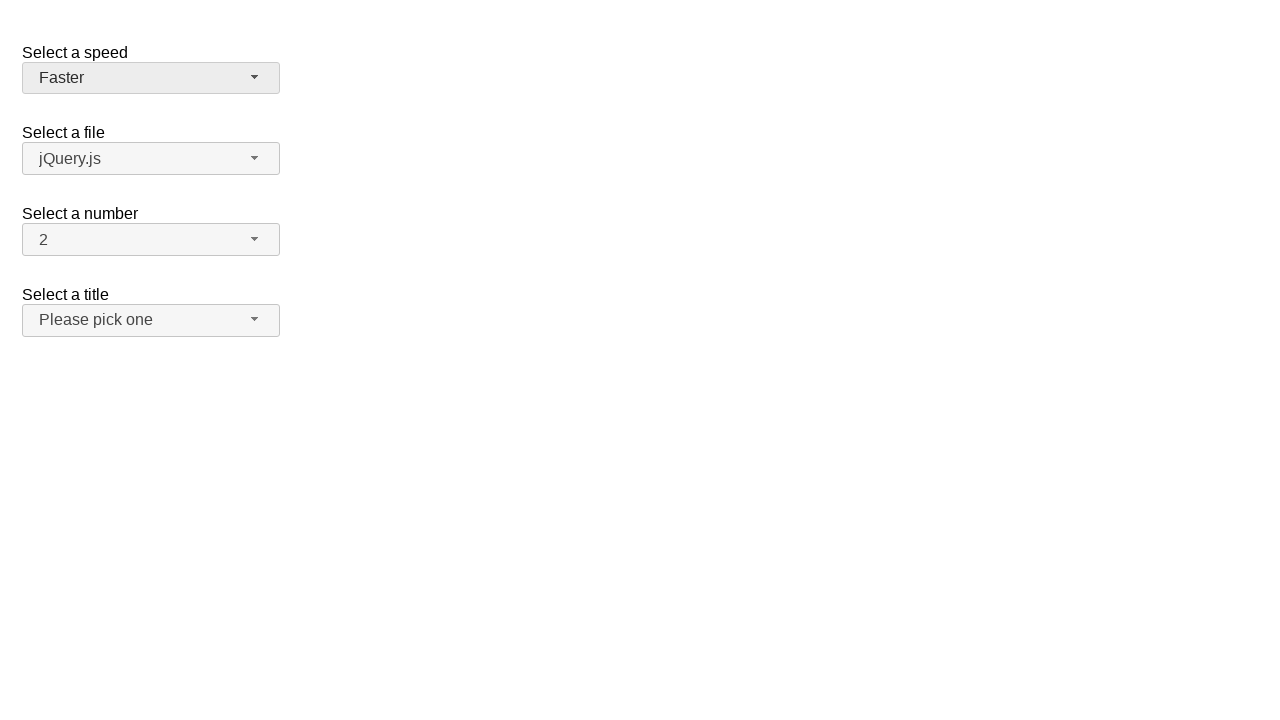